Automates filling out a multi-section Google Form with random data, navigating through sections and submitting the response

Starting URL: https://forms.gle/biVo1ZBx6MeFCSnQ8

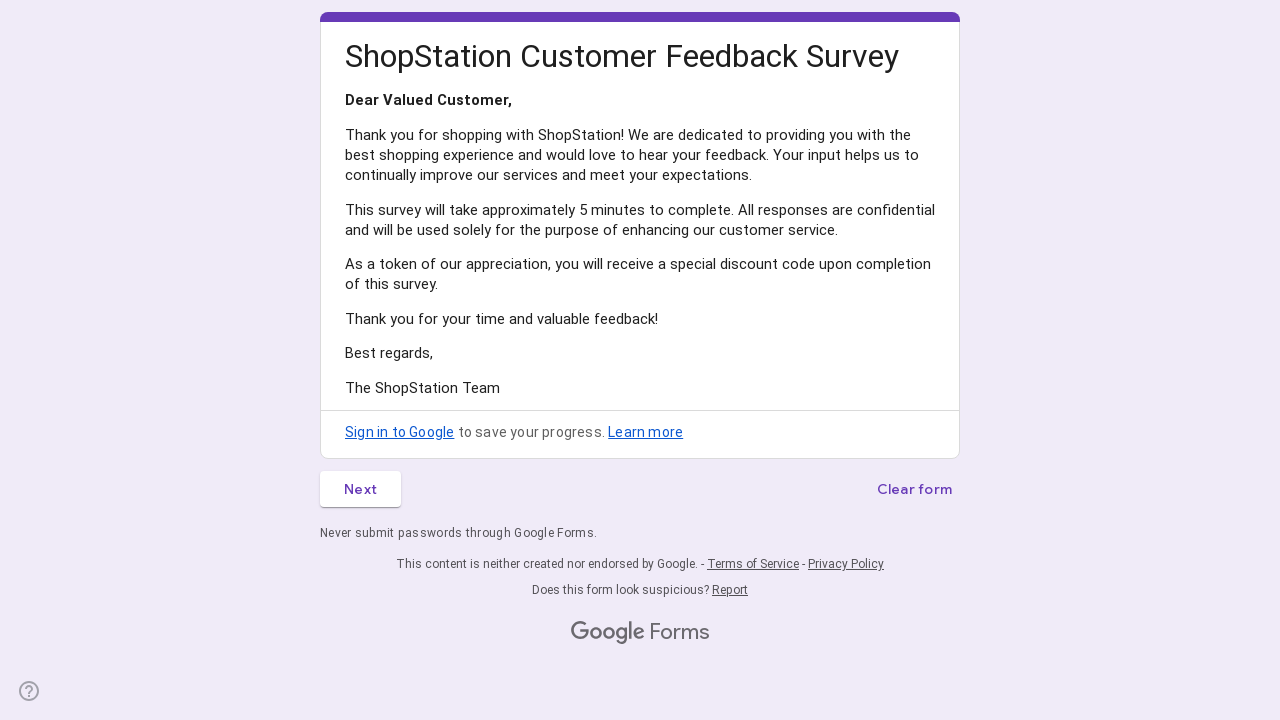

Clicked next button to start form at (360, 489) on xpath=/html/body/div/div[2]/form/div[2]/div/div[3]/div[1]/div[1]/div/span/span
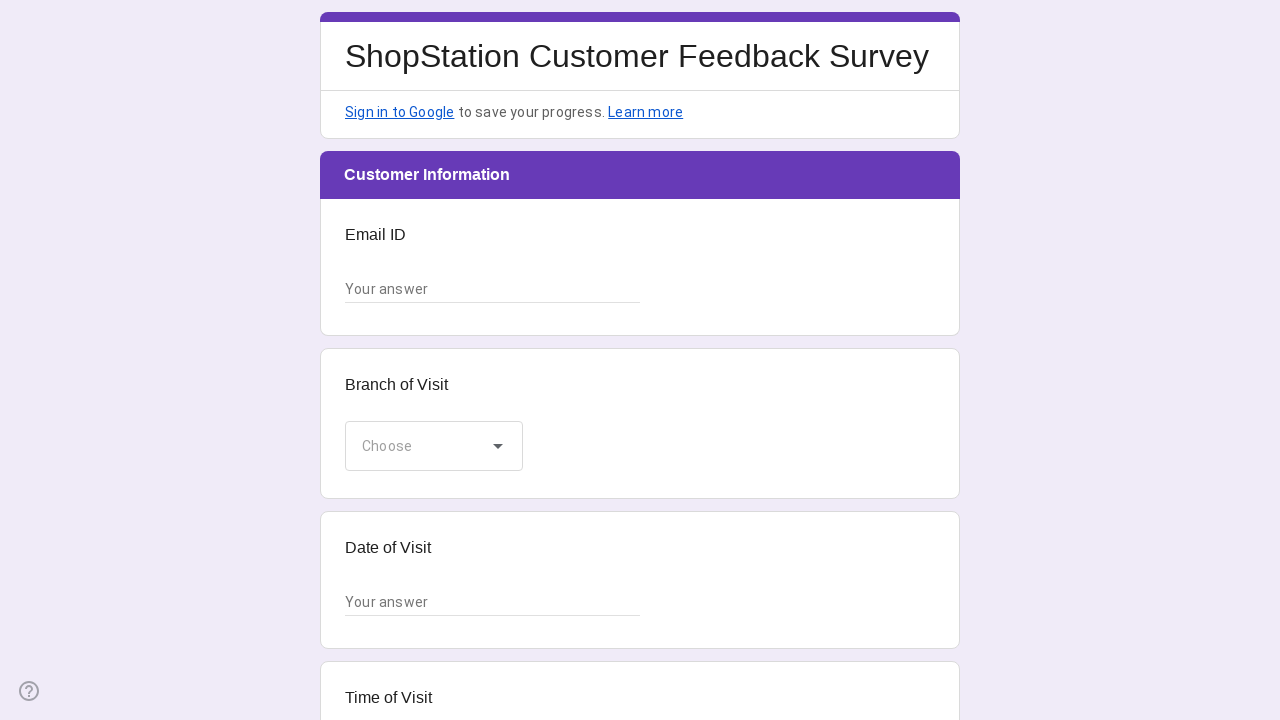

Waited 2 seconds for Section 2 to load
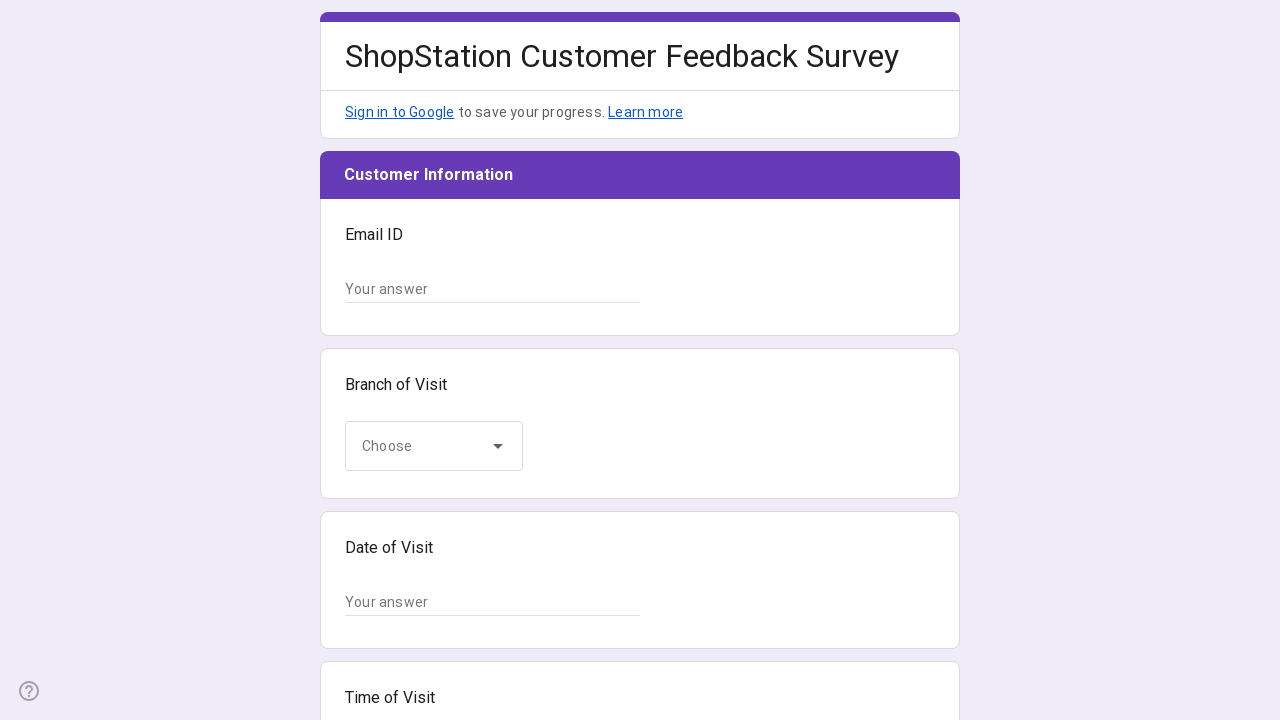

Filled email field with 'testuser123@example.com' on xpath=/html/body/div/div[2]/form/div[2]/div/div[2]/div[2]/div/div/div[2]/div/div
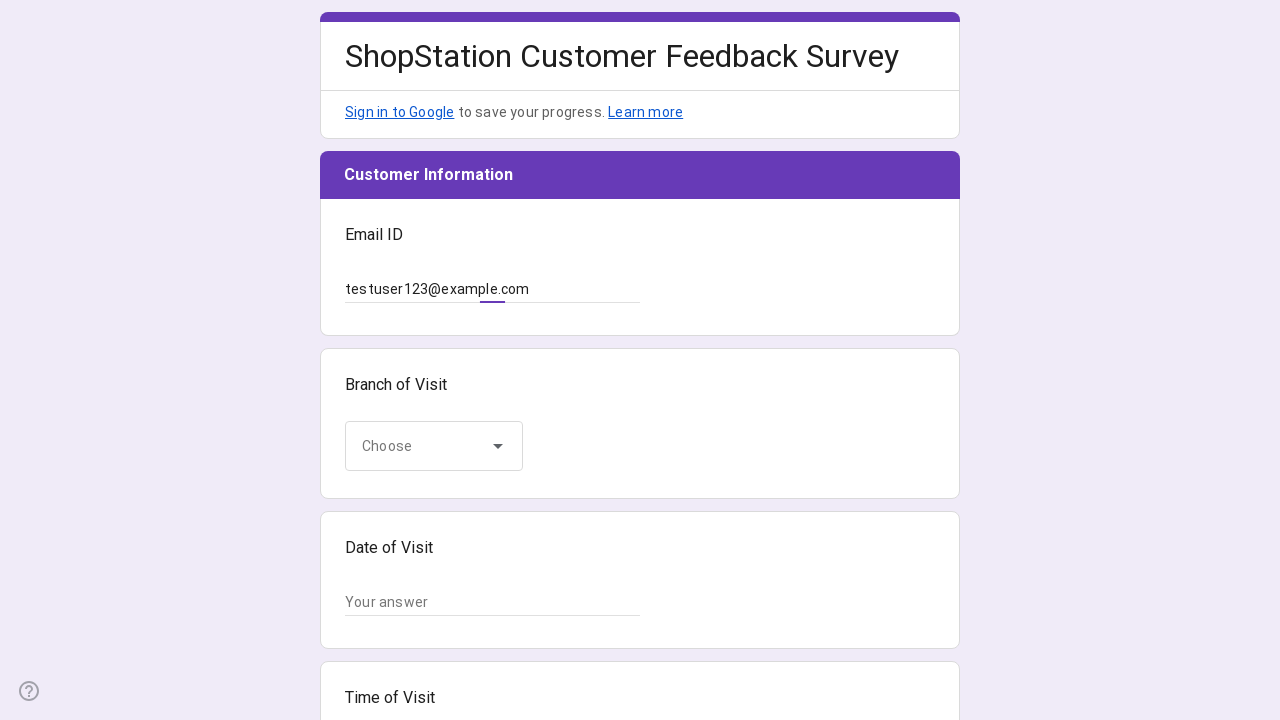

Clicked dropdown to open options at (418, 446) on xpath=/html/body/div/div[2]/form/div[2]/div/div[2]/div[3]/div/div/div[2]/div/div
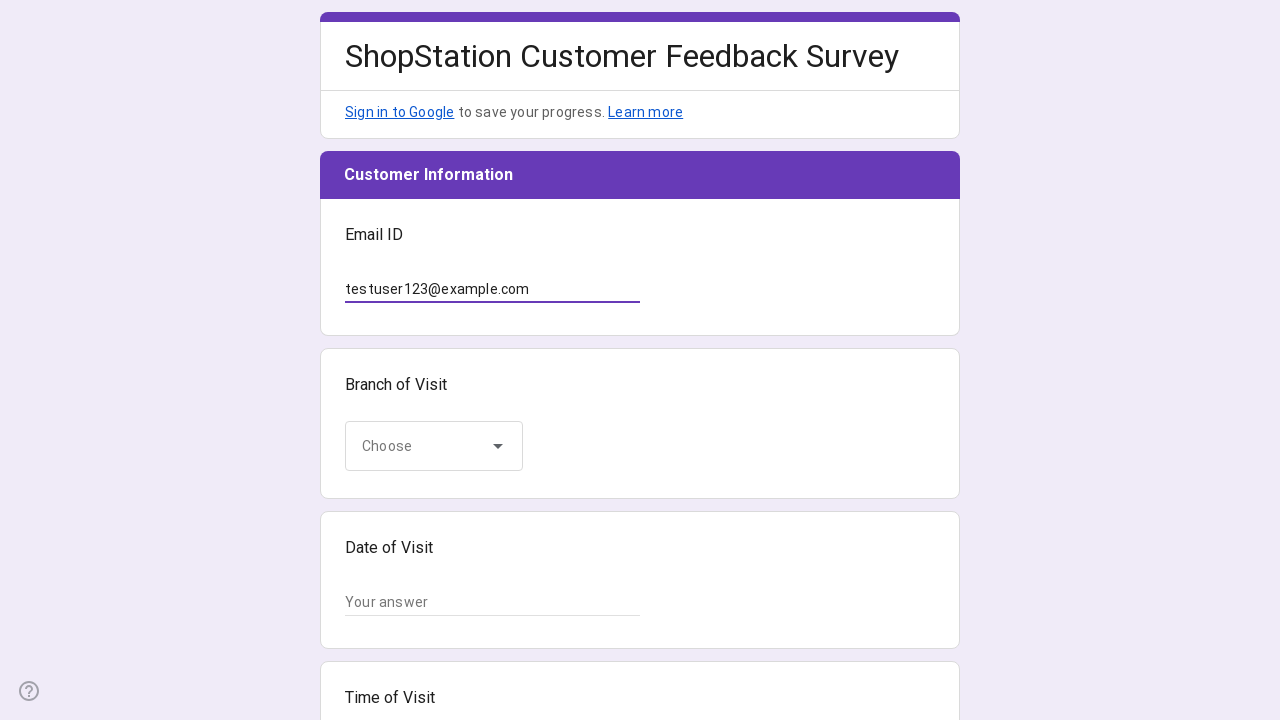

Waited 2 seconds for dropdown options to load
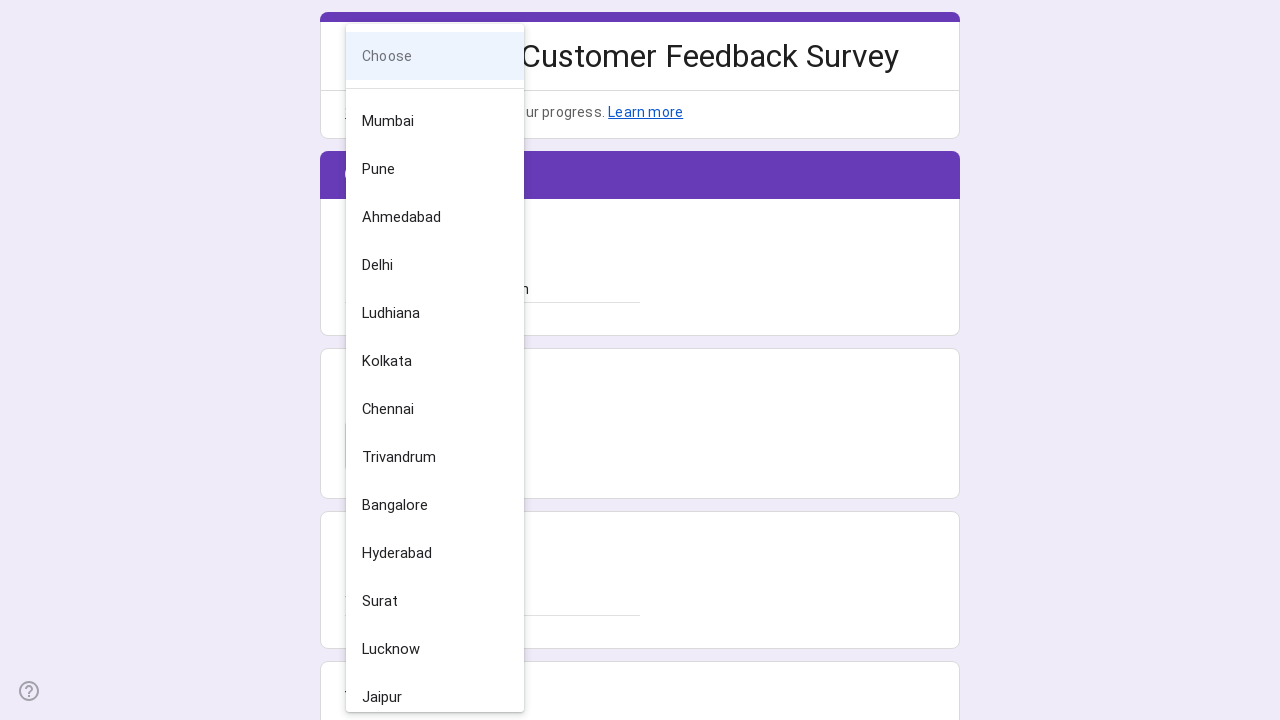

Selected random dropdown option at index 4 at (435, 265) on div[role='option'] >> nth=4
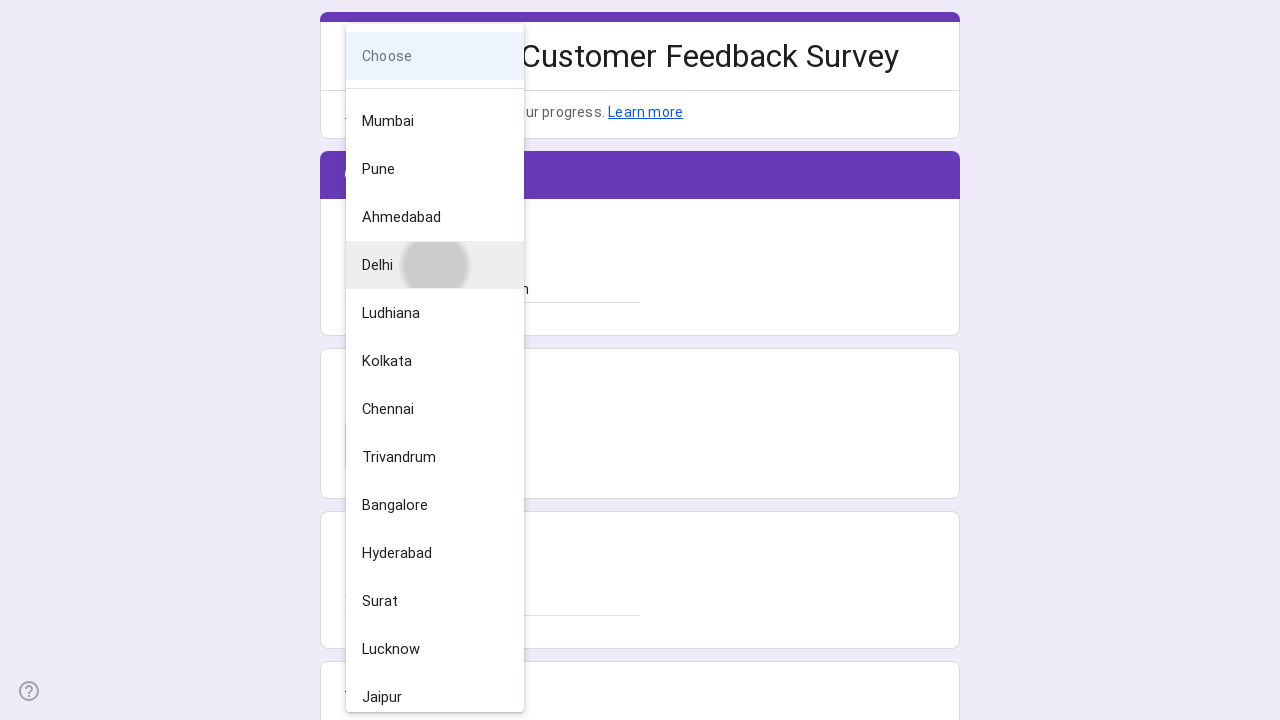

Filled date field with random date: 2023-11-25 on xpath=/html/body/div/div[2]/form/div[2]/div/div[2]/div[4]/div/div/div[2]/div/div
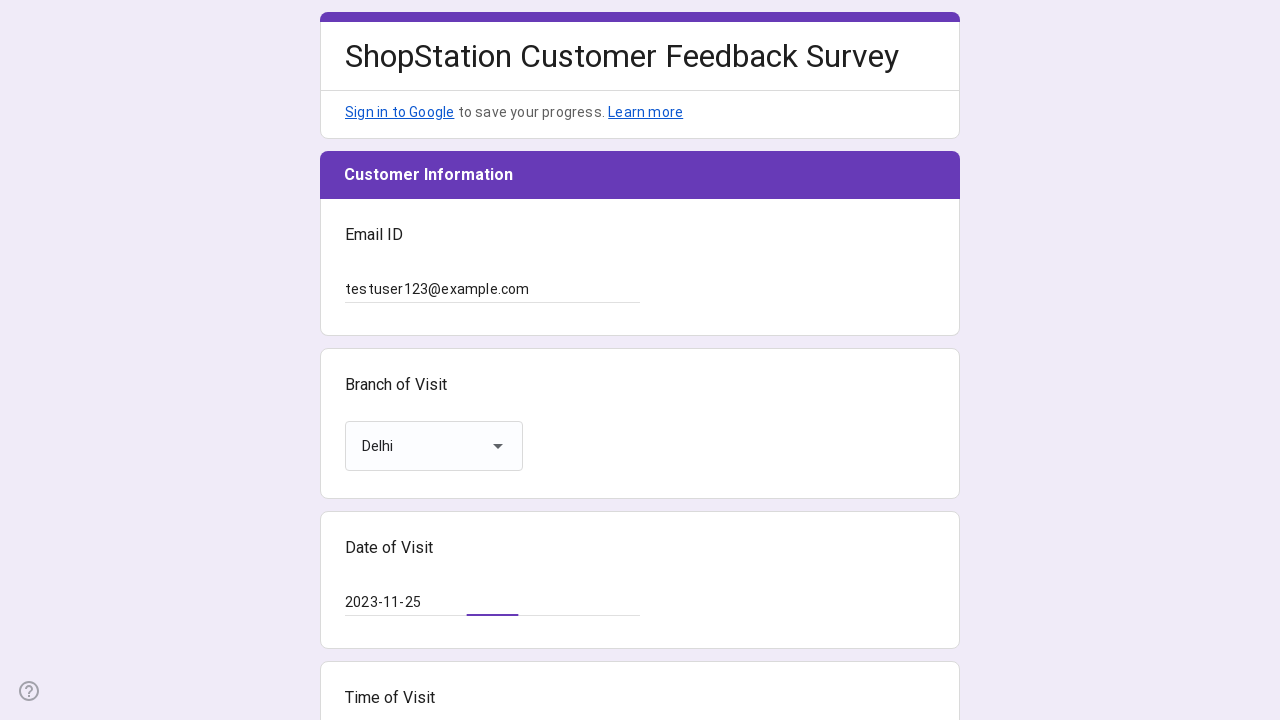

Filled time field with random time: 12:51 PM on xpath=/html/body/div/div[2]/form/div[2]/div/div[2]/div[5]/div/div/div[2]/div/div
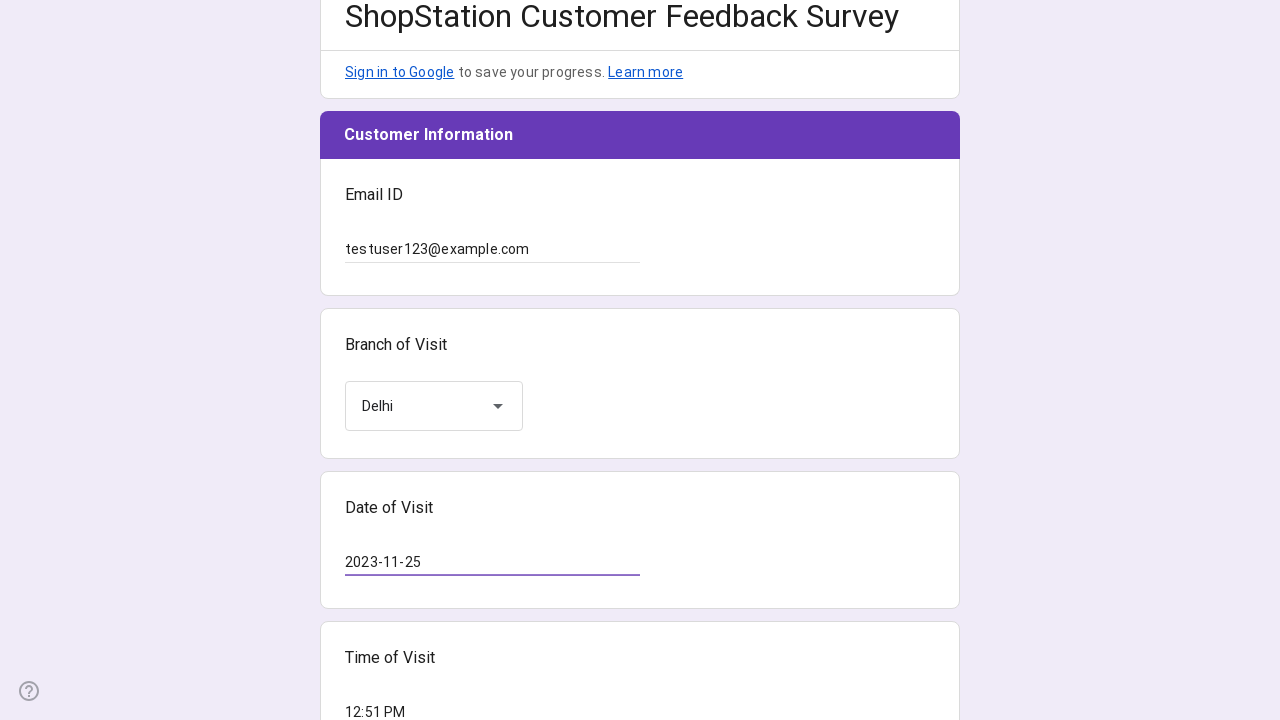

Selected radio button option 1 for question 6 at (376, 360) on xpath=/html/body/div/div[2]/form/div[2]/div/div[2]/div[6]/div/div/div[2]/div/div
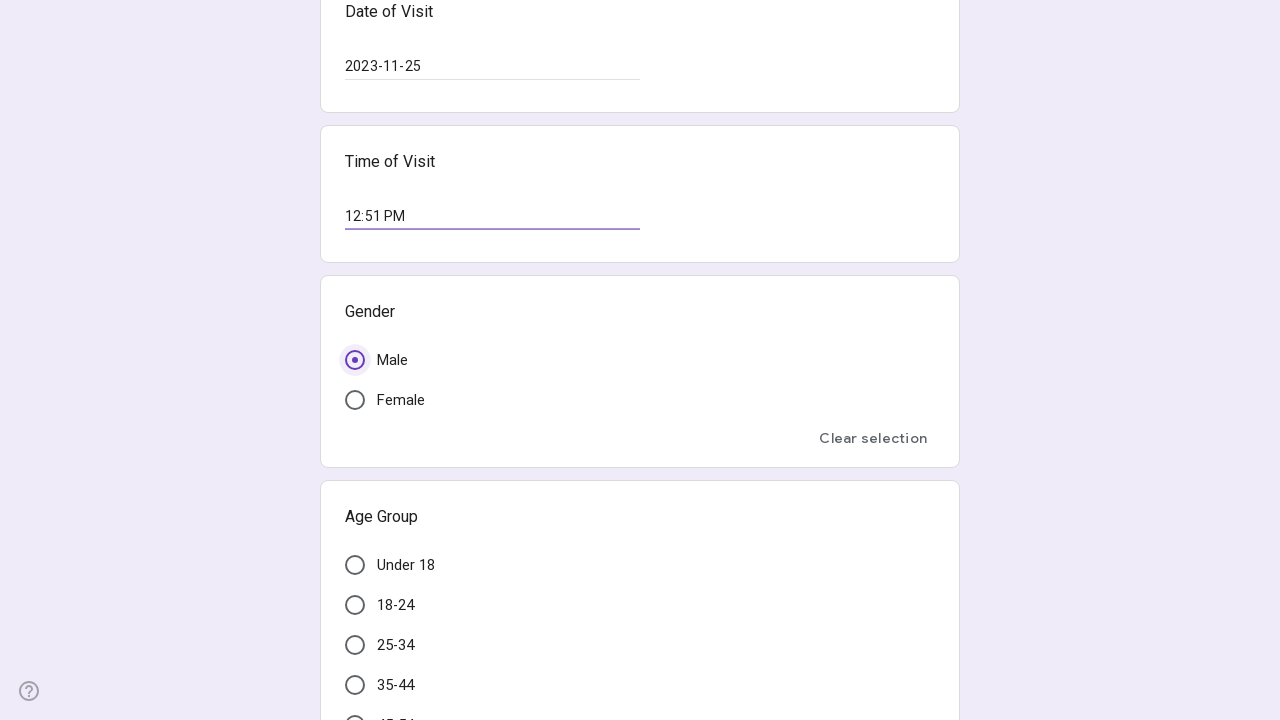

Selected radio button option 7 for question 7 at (405, 459) on xpath=/html/body/div/div[2]/form/div[2]/div/div[2]/div[7]/div/div/div[2]/div/div
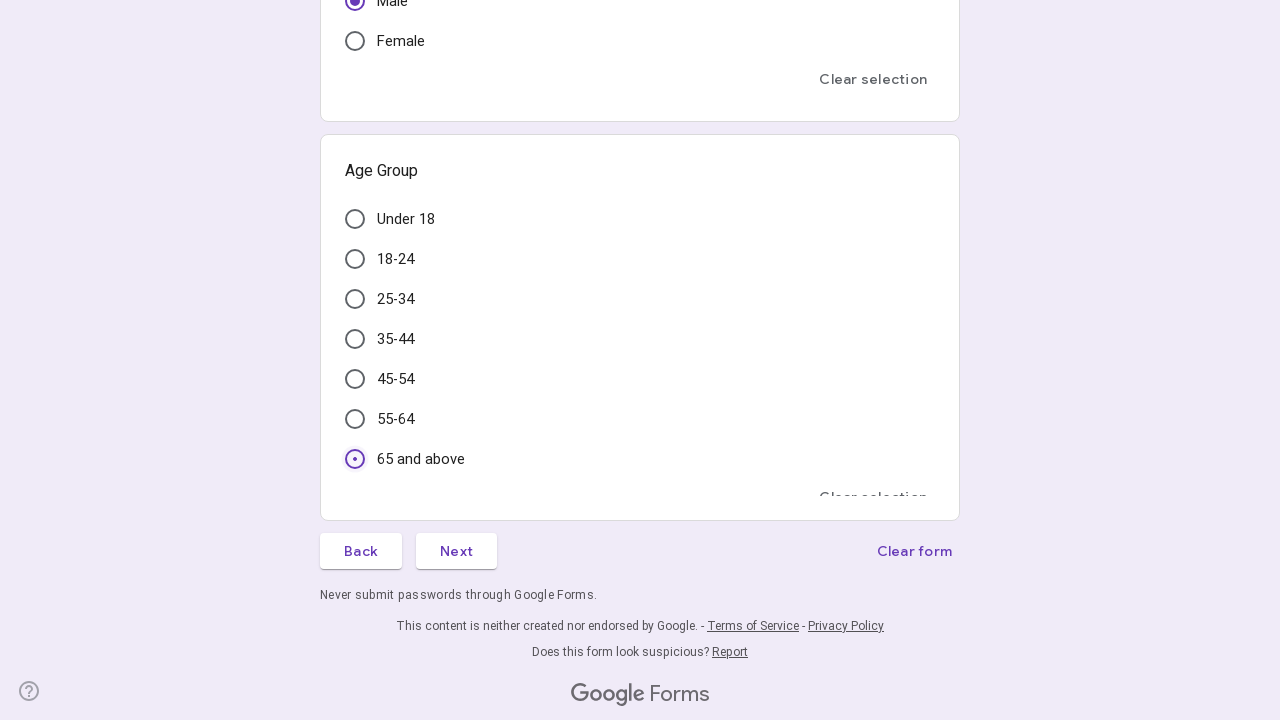

Clicked next button to proceed to Section 3 at (456, 570) on xpath=/html/body/div/div[2]/form/div[2]/div/div[3]/div[1]/div[1]/div[2]/span/spa
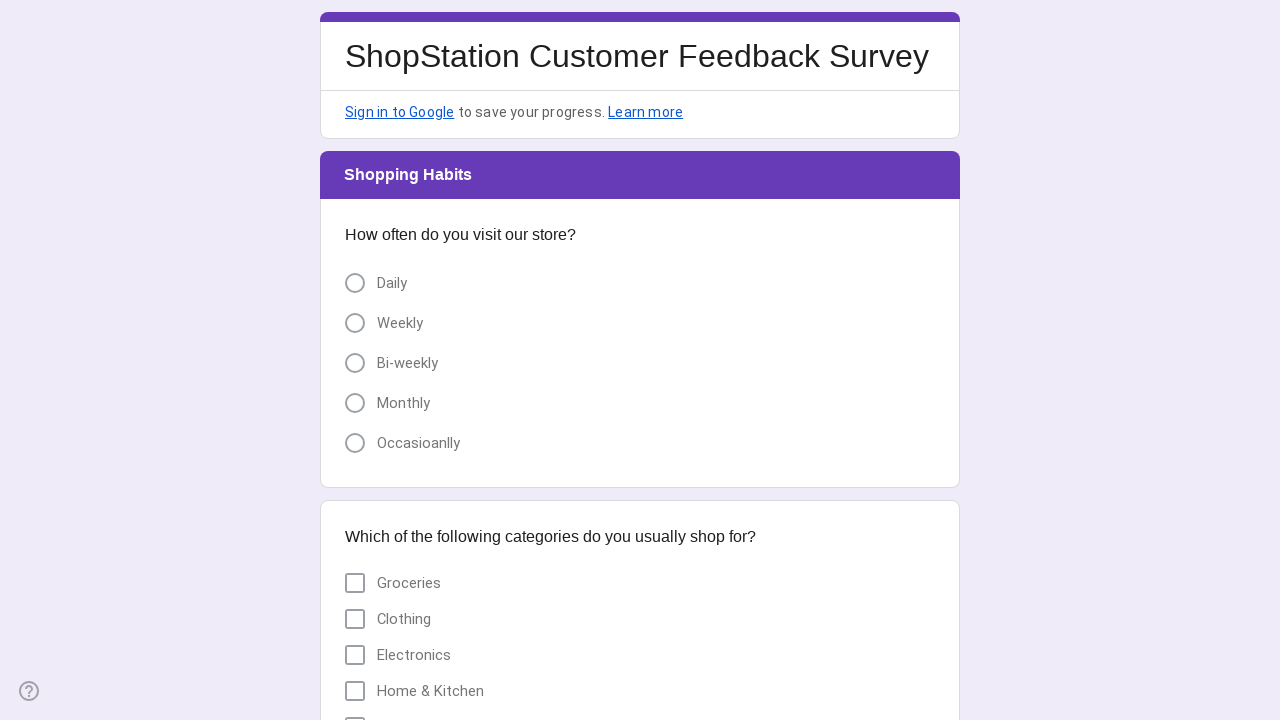

Selected radio button option 1 for Section 3 question 1 at (376, 283) on xpath=/html/body/div/div[2]/form/div[2]/div/div[2]/div[2]/div/div/div[2]/div/div
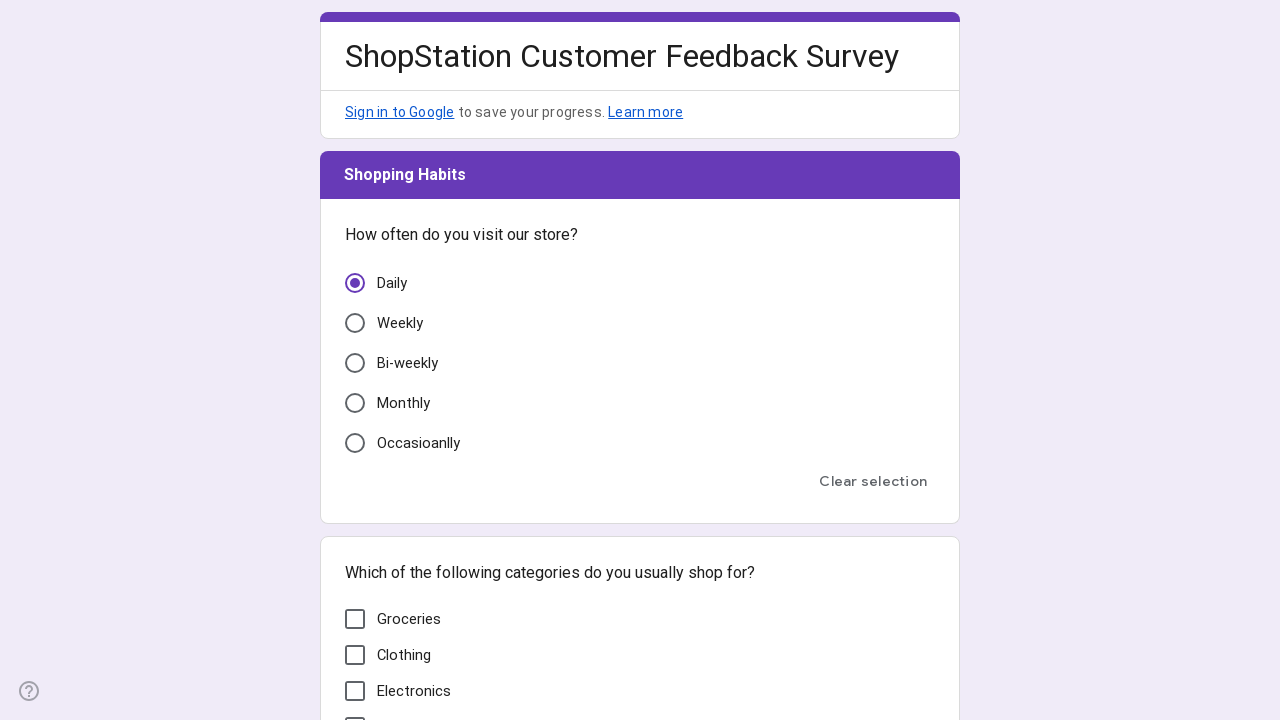

Selected checkbox option 1 at (640, 619) on xpath=/html/body/div/div[2]/form/div[2]/div/div[2]/div[3]/div/div/div[2]/div[1]/
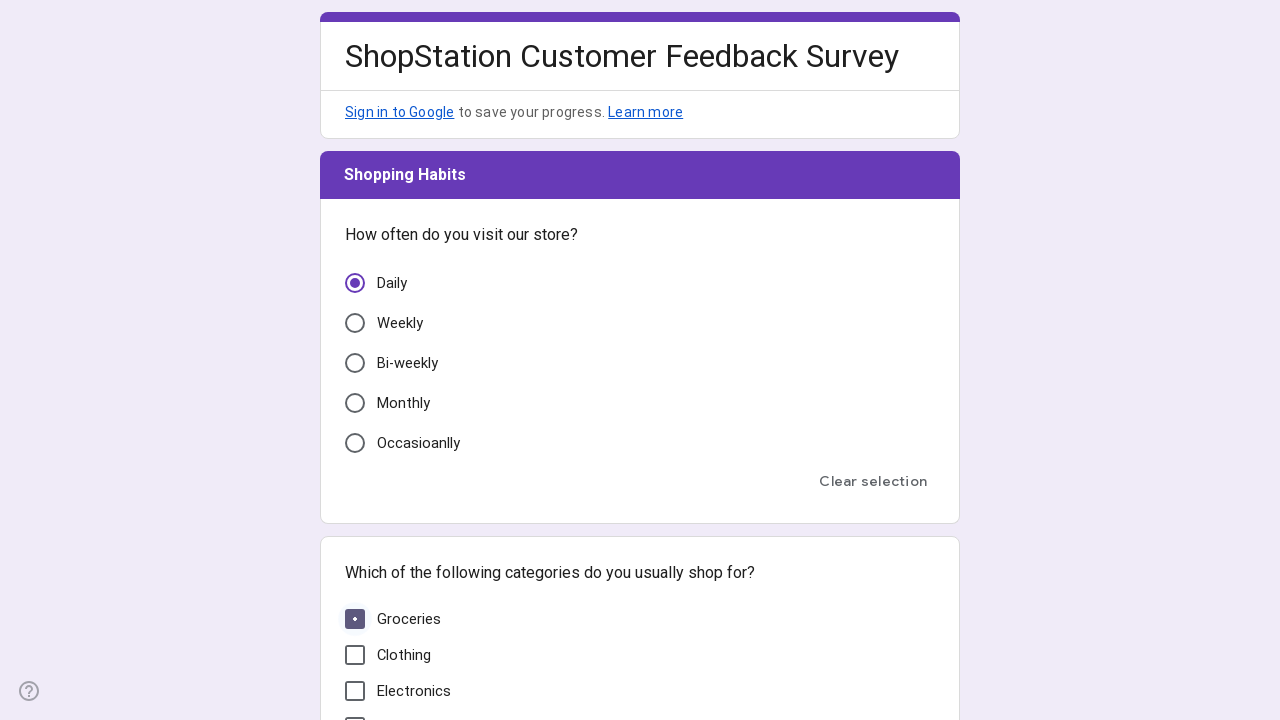

Clicked next button to proceed to Section 4 at (456, 534) on xpath=/html/body/div/div[2]/form/div[2]/div/div[3]/div[1]/div[1]/div[2]/span/spa
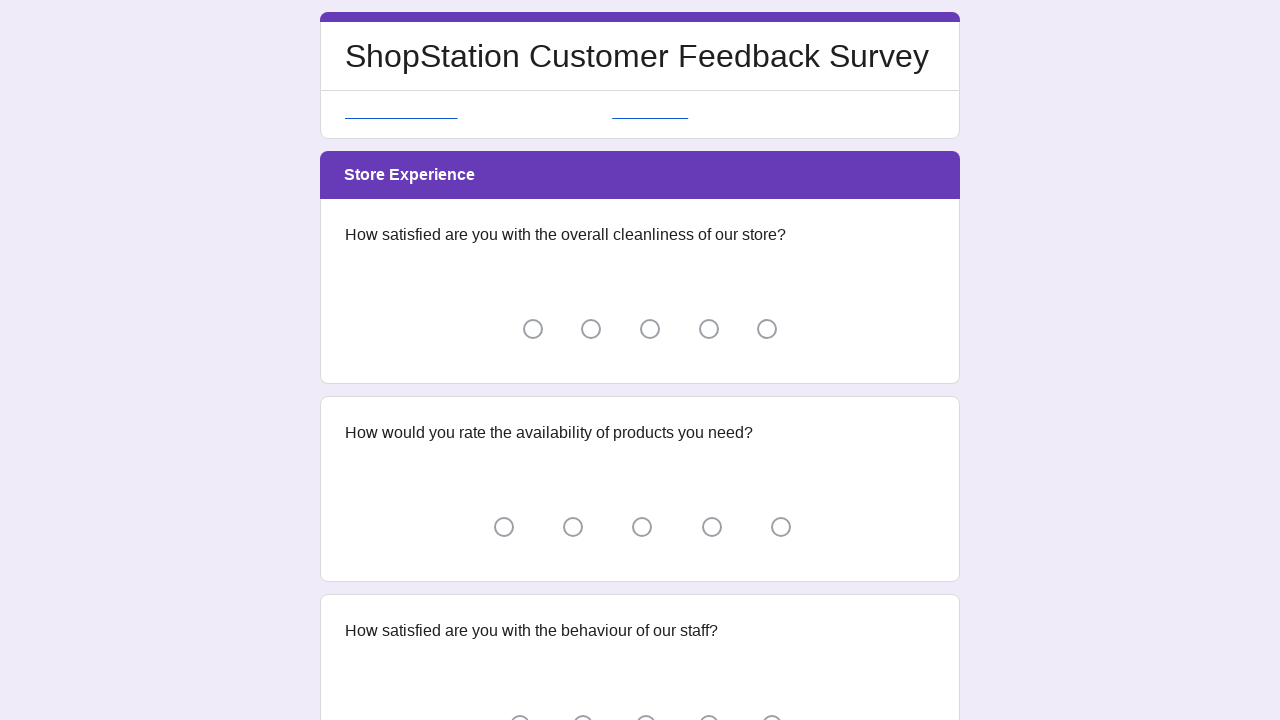

Waited 2 seconds for Section 4 to load
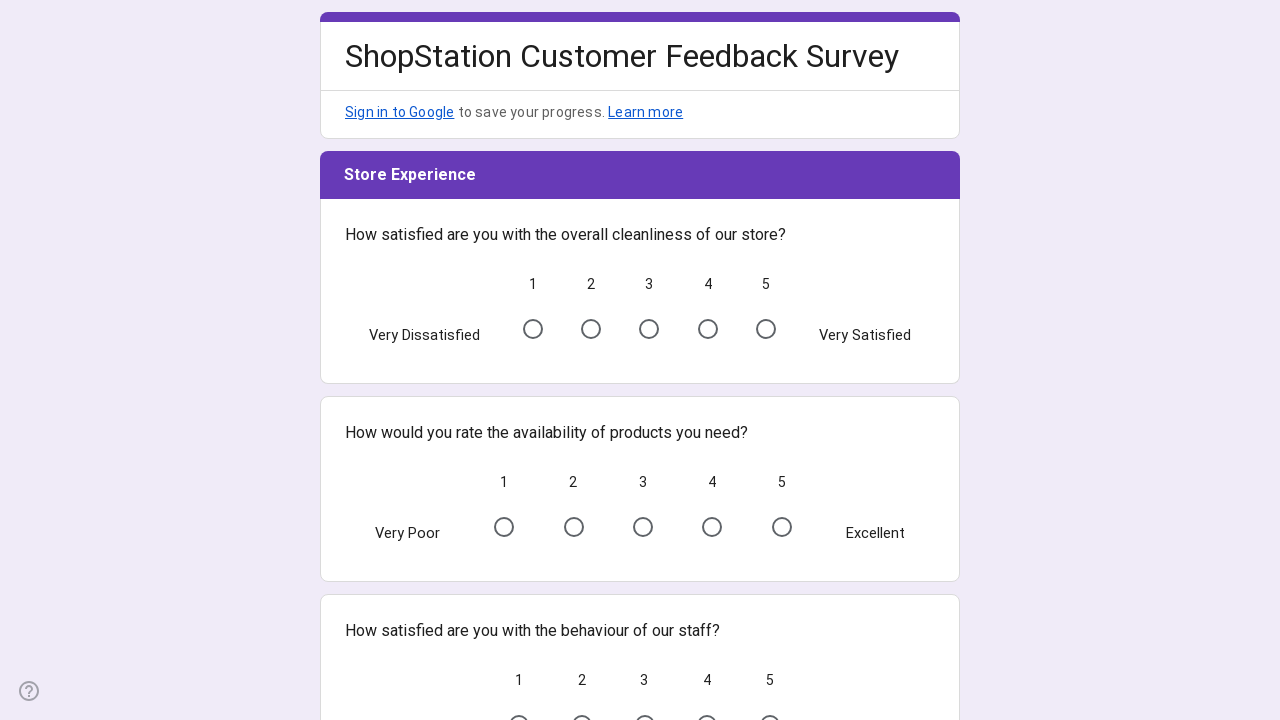

Selected radio button option 4 for Section 4 question 2 at (708, 329) on xpath=/html/body/div/div[2]/form/div[2]/div/div[2]/div[2]/div/div/div[2]/div/spa
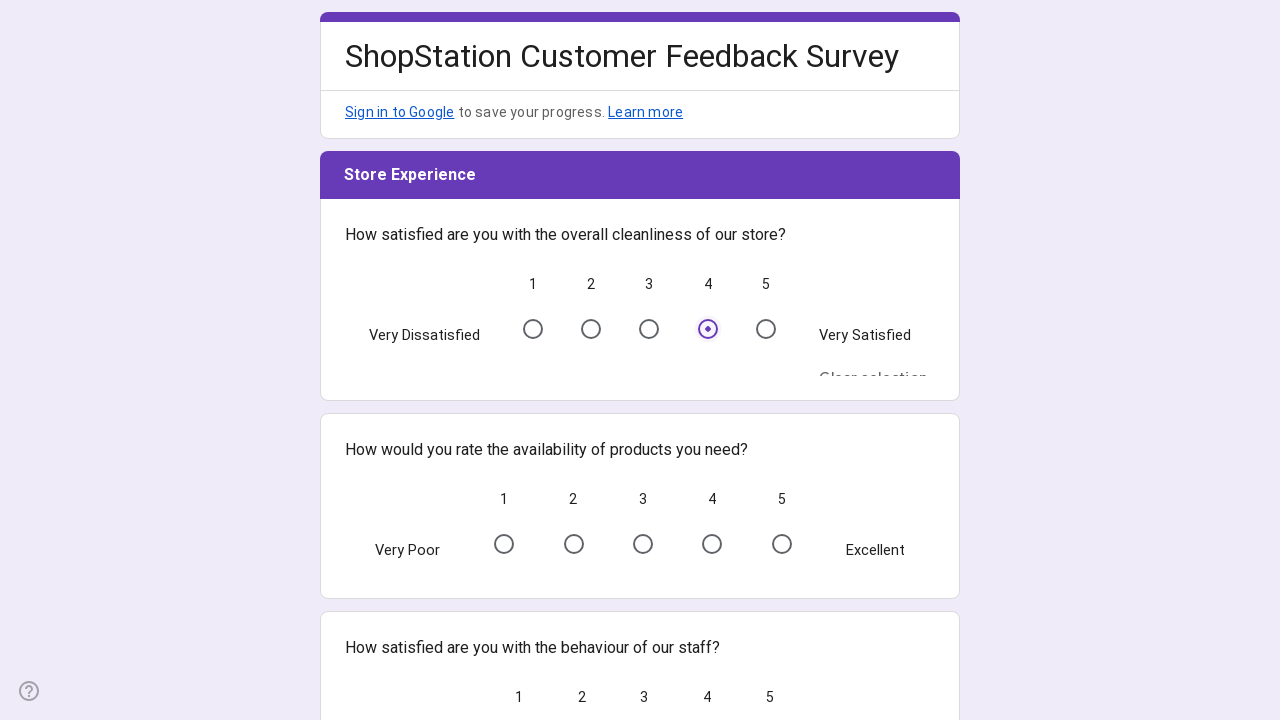

Selected radio button option 2 for Section 4 question 3 at (574, 563) on xpath=/html/body/div/div[2]/form/div[2]/div/div[2]/div[3]/div/div/div[2]/div/spa
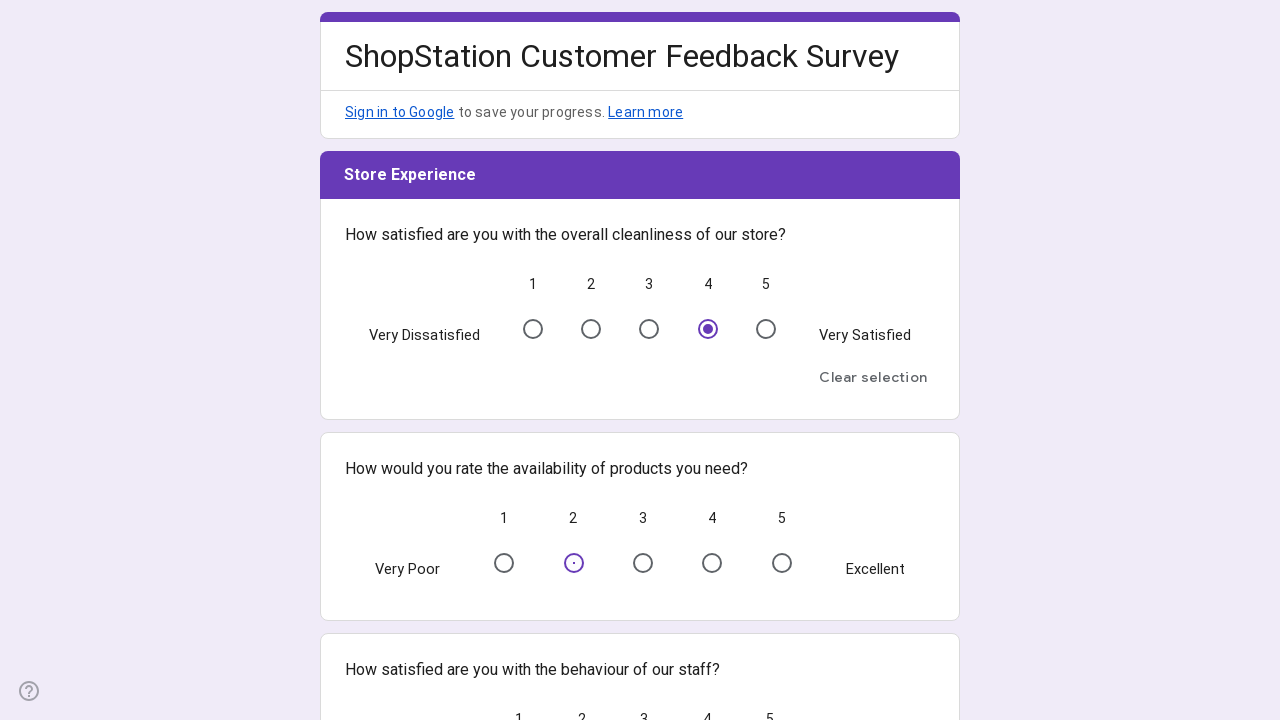

Selected radio button option 1 for Section 4 question 4 at (519, 360) on xpath=/html/body/div/div[2]/form/div[2]/div/div[2]/div[4]/div/div/div[2]/div/spa
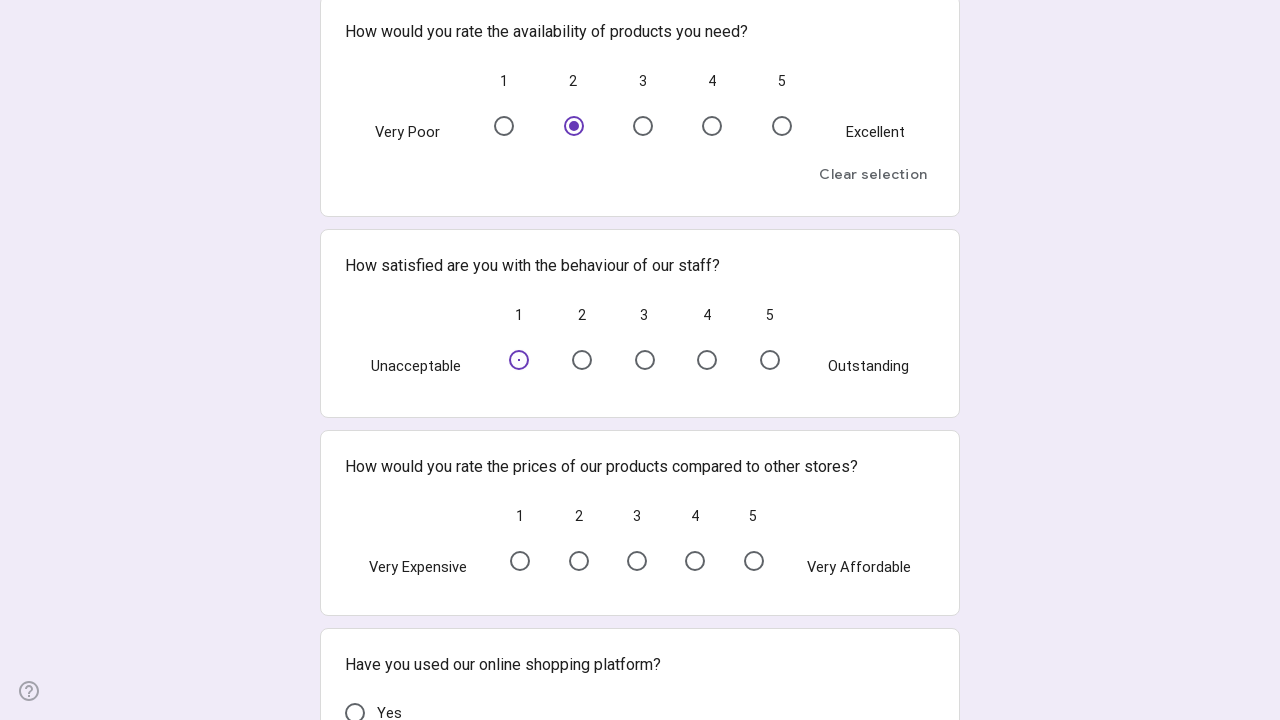

Selected radio button option 2 for Section 4 question 5 at (579, 594) on xpath=/html/body/div/div[2]/form/div[2]/div/div[2]/div[5]/div/div/div[2]/div/spa
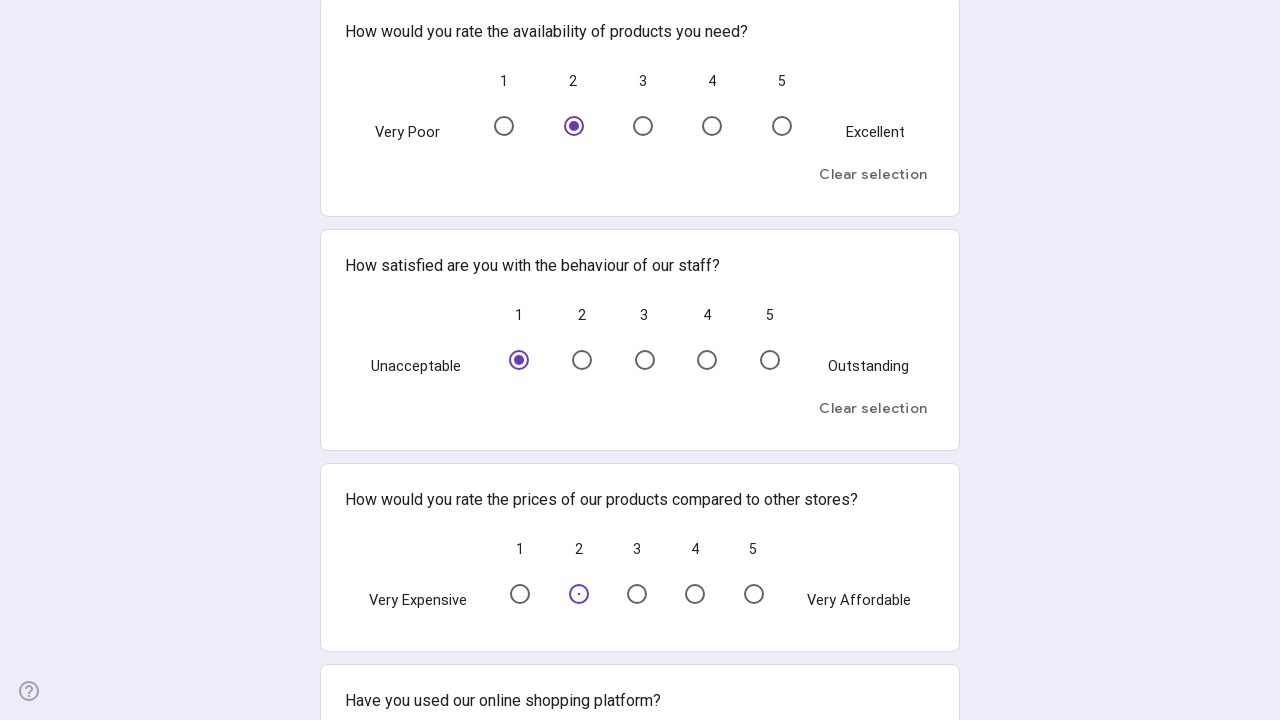

Selected radio button option 1 for Section 4 question 6 at (374, 419) on xpath=/html/body/div/div[2]/form/div[2]/div/div[2]/div[6]/div/div/div[2]/div/div
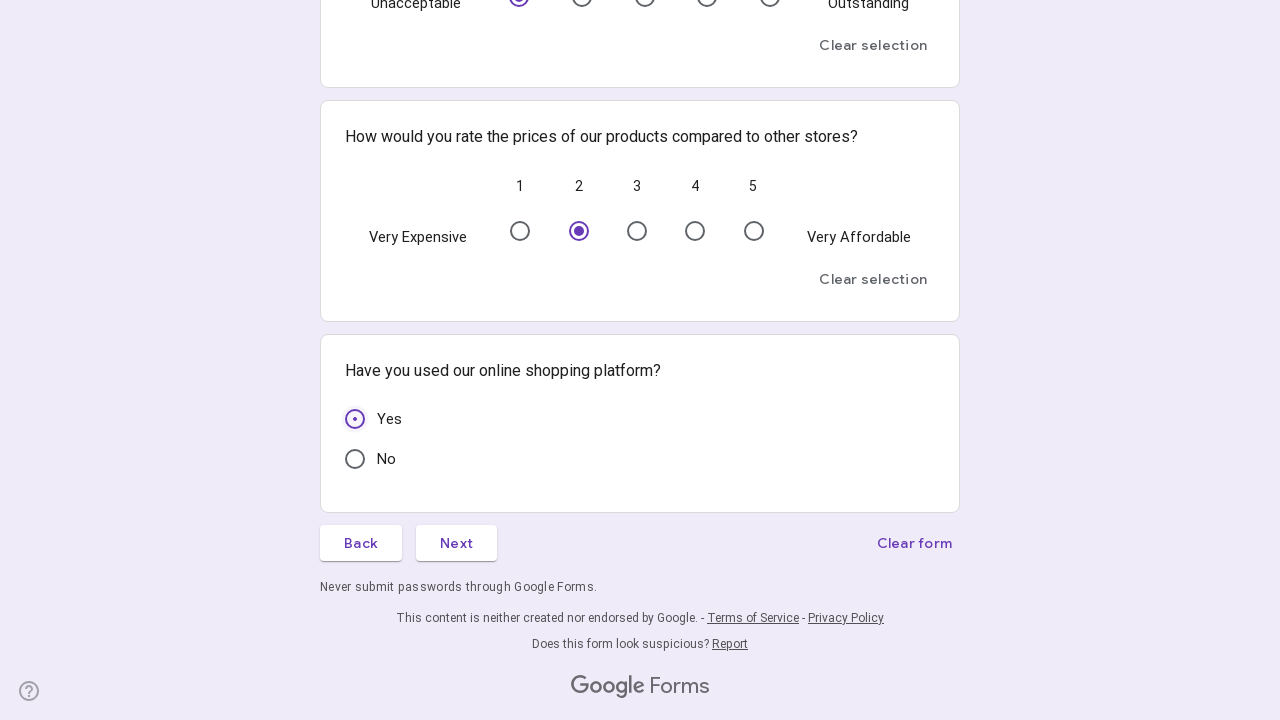

Clicked next button to proceed to Section 5 at (456, 570) on xpath=/html/body/div/div[2]/form/div[2]/div/div[3]/div[1]/div[1]/div[2]/span/spa
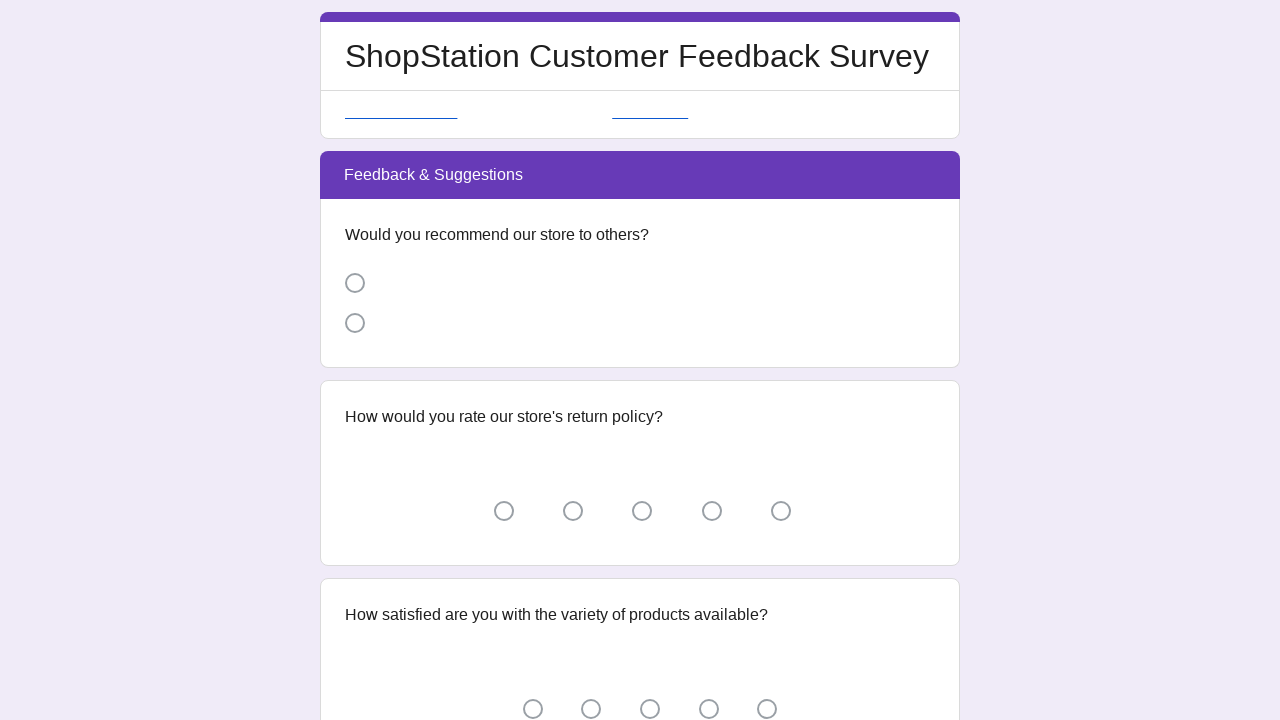

Waited 2 seconds for Section 5 to load
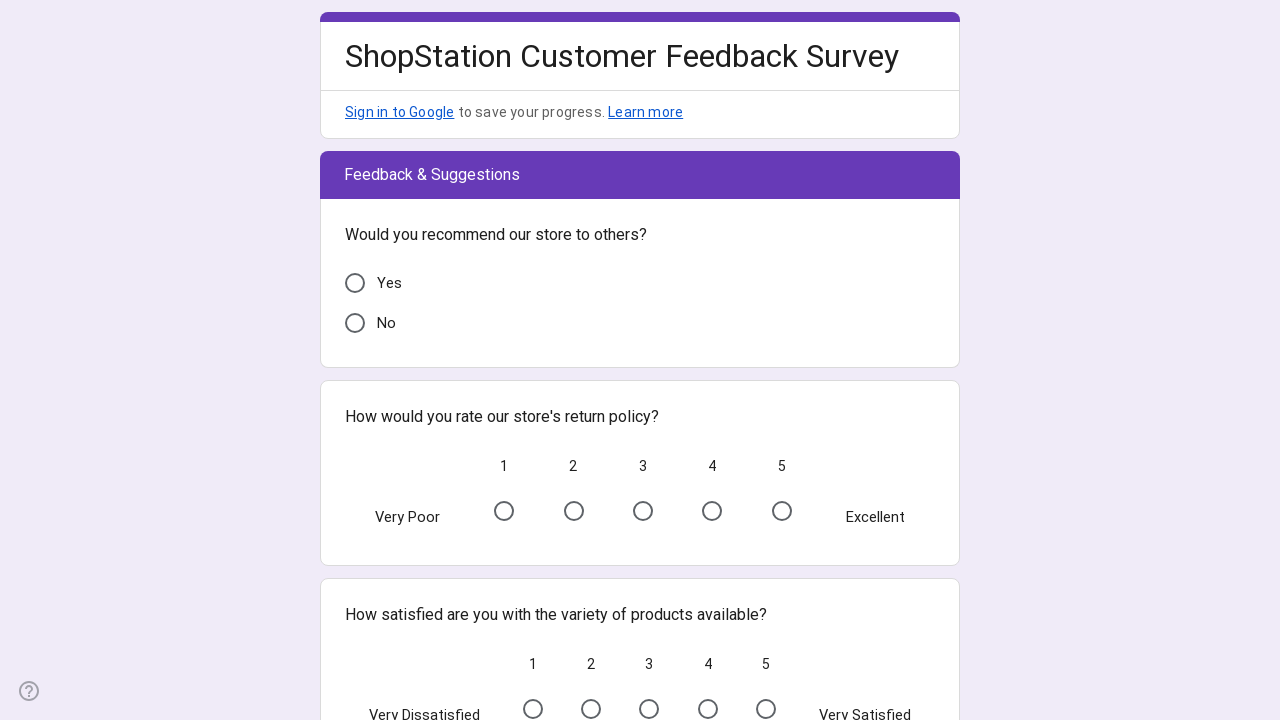

Selected radio button option 2 for Section 5 question 2 at (355, 323) on xpath=/html/body/div/div[2]/form/div[2]/div/div[2]/div[2]/div/div/div[2]/div/div
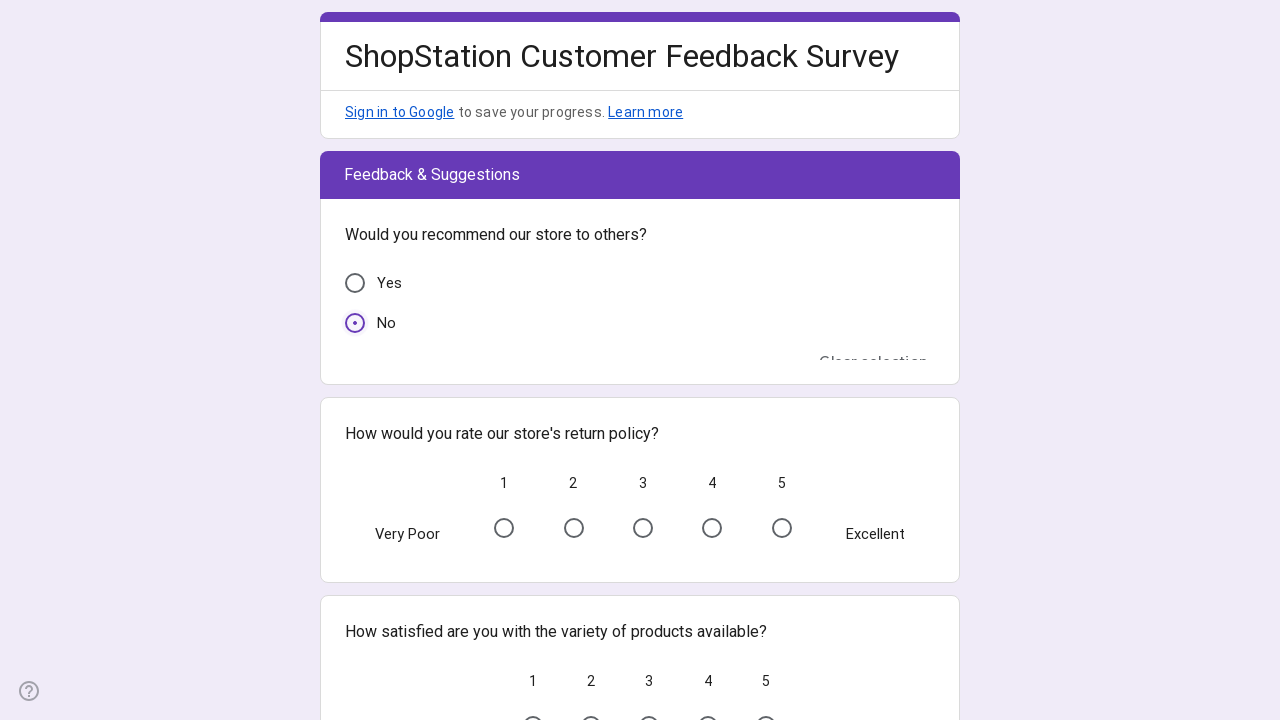

Selected radio button option 5 for Section 5 question 3 at (782, 547) on xpath=/html/body/div/div[2]/form/div[2]/div/div[2]/div[3]/div/div/div[2]/div/spa
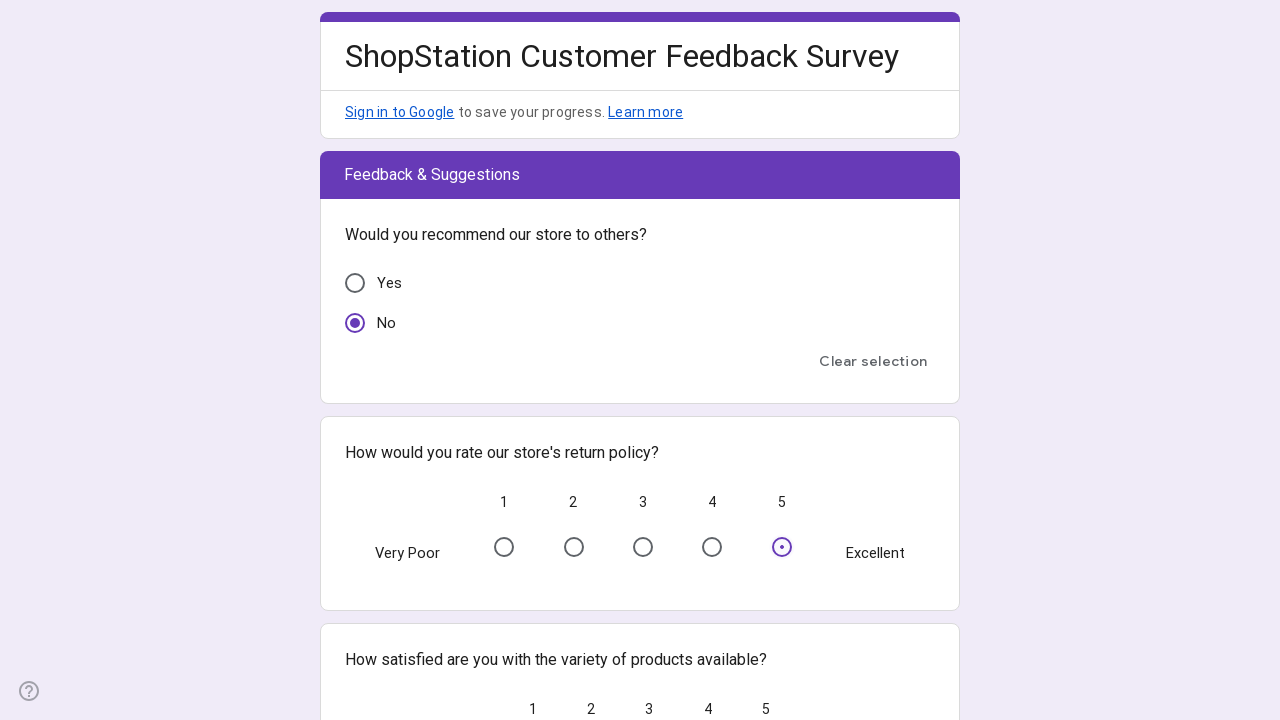

Selected radio button option 4 for Section 5 question 4 at (708, 360) on xpath=/html/body/div/div[2]/form/div[2]/div/div[2]/div[4]/div/div/div[2]/div/spa
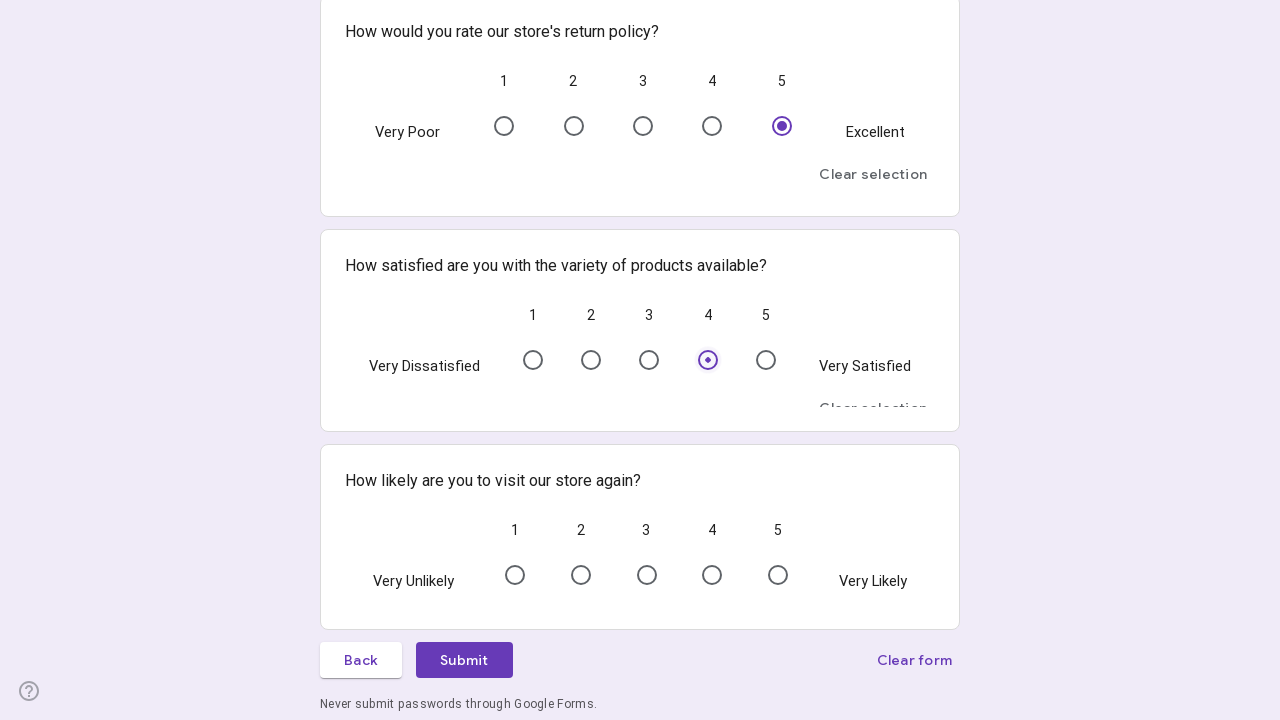

Selected radio button option 3 for Section 5 question 5 at (646, 594) on xpath=/html/body/div/div[2]/form/div[2]/div/div[2]/div[5]/div/div/div[2]/div/spa
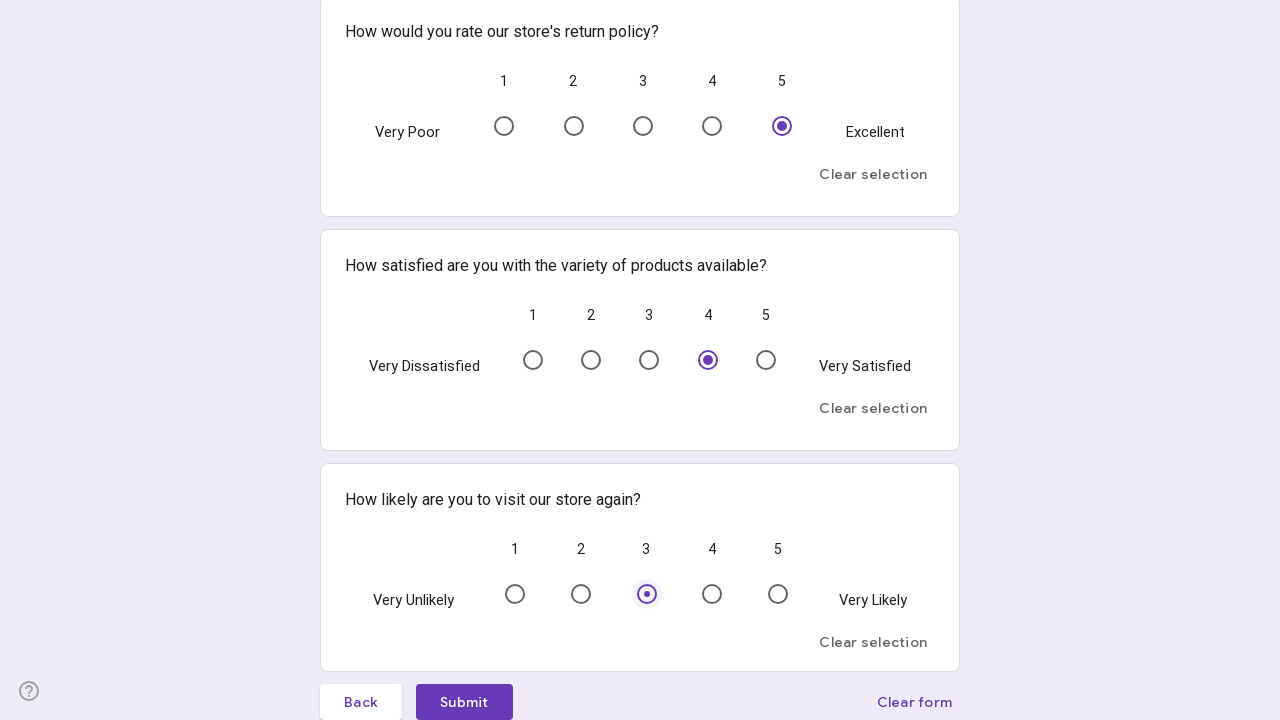

Waited 2 seconds before form submission
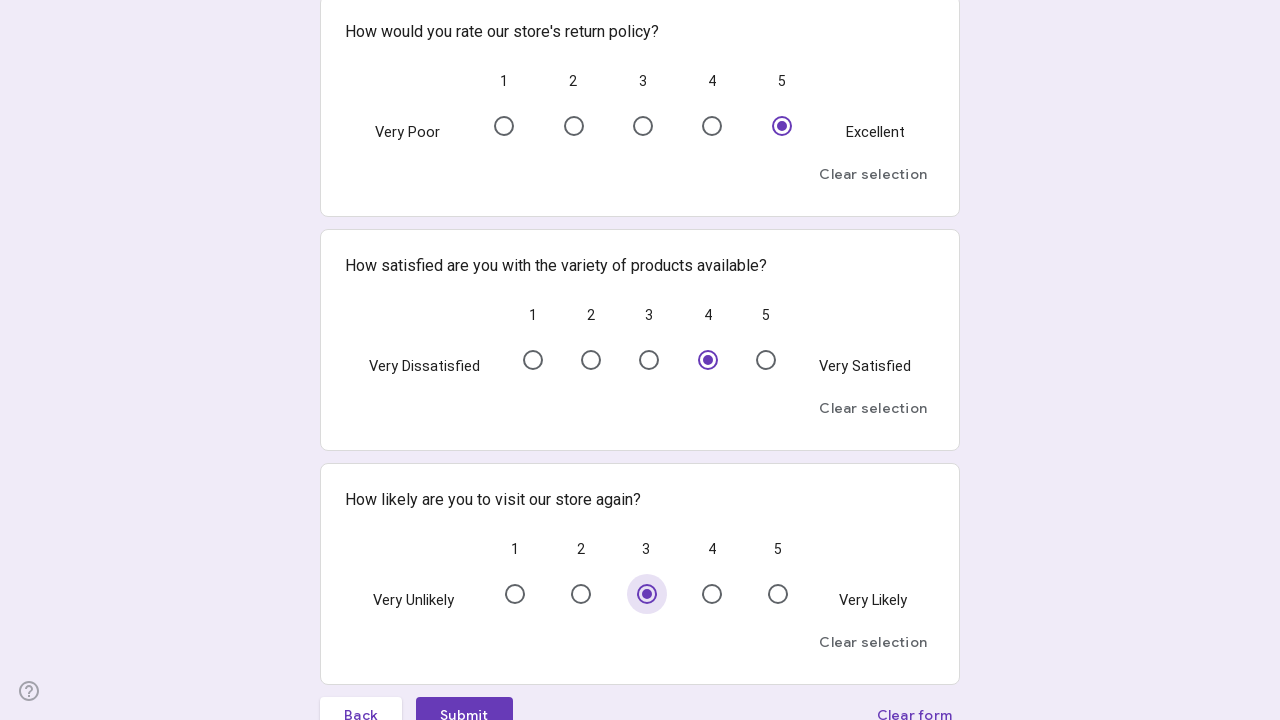

Clicked submit button to submit the form at (464, 702) on xpath=/html/body/div/div[2]/form/div[2]/div/div[3]/div[1]/div[1]/div[2]/span/spa
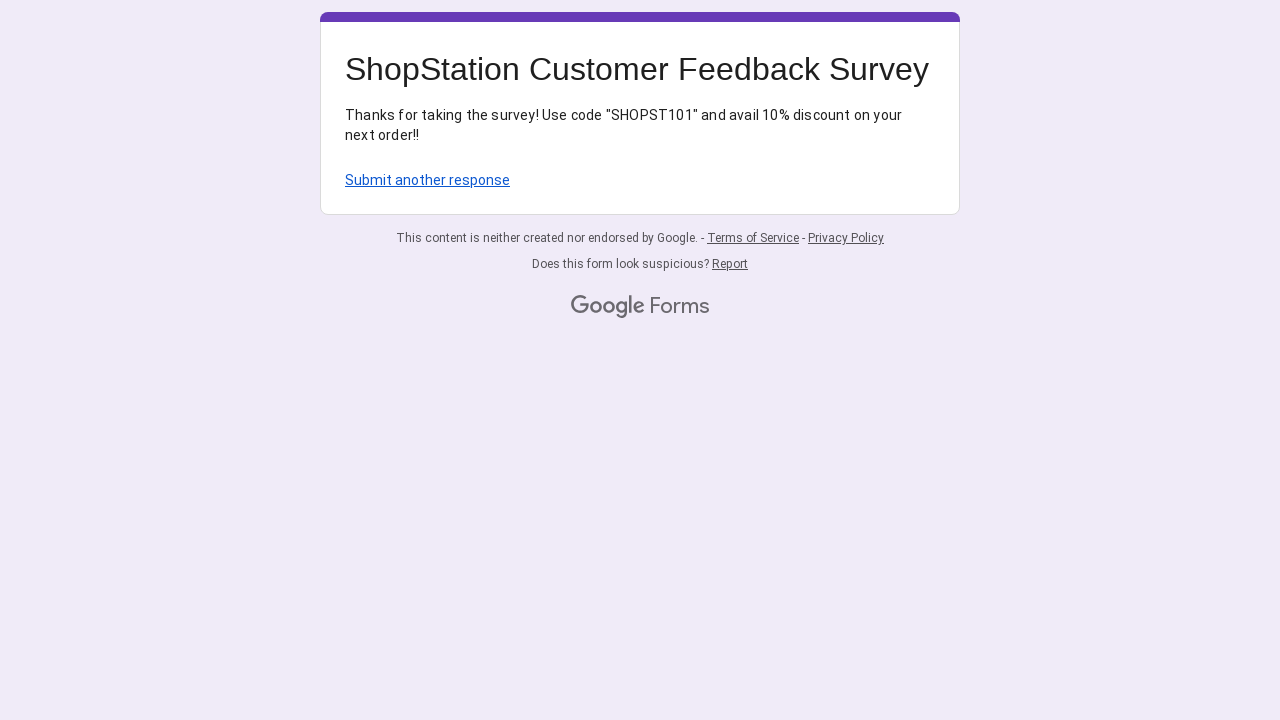

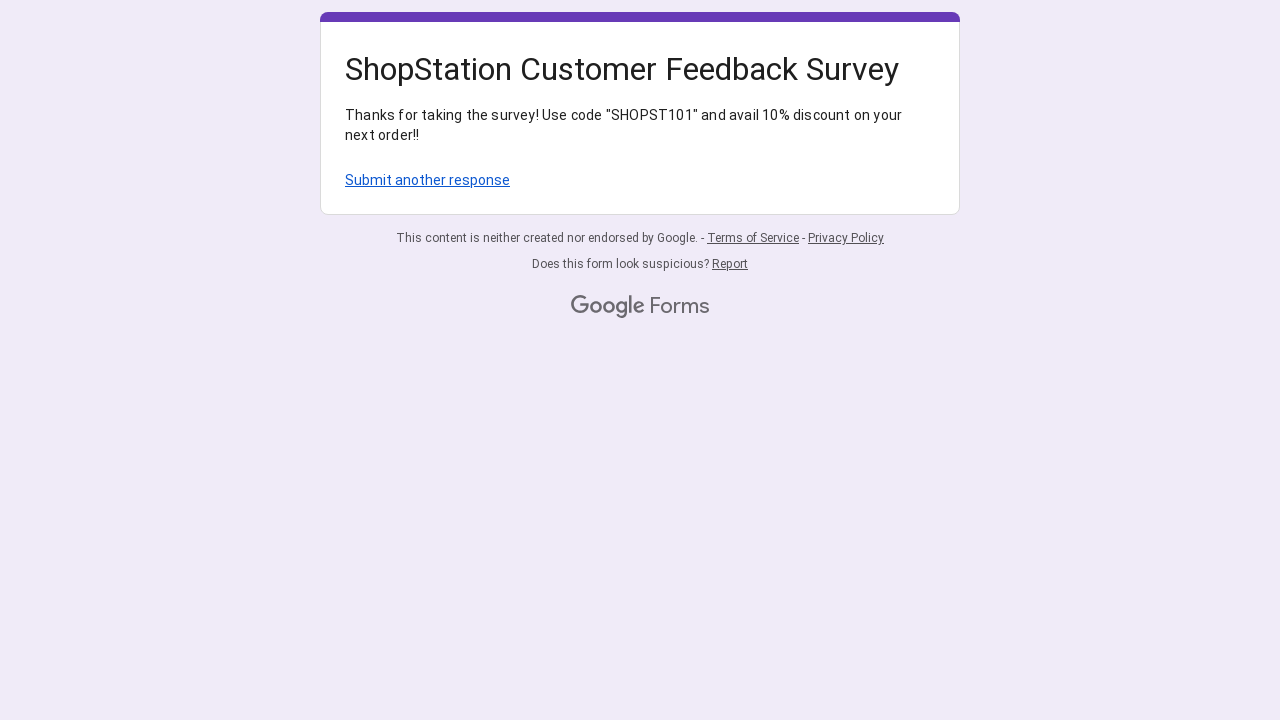